A minimal test that navigates to the LambdaTest homepage and verifies the page loads successfully

Starting URL: https://www.lambdatest.com/

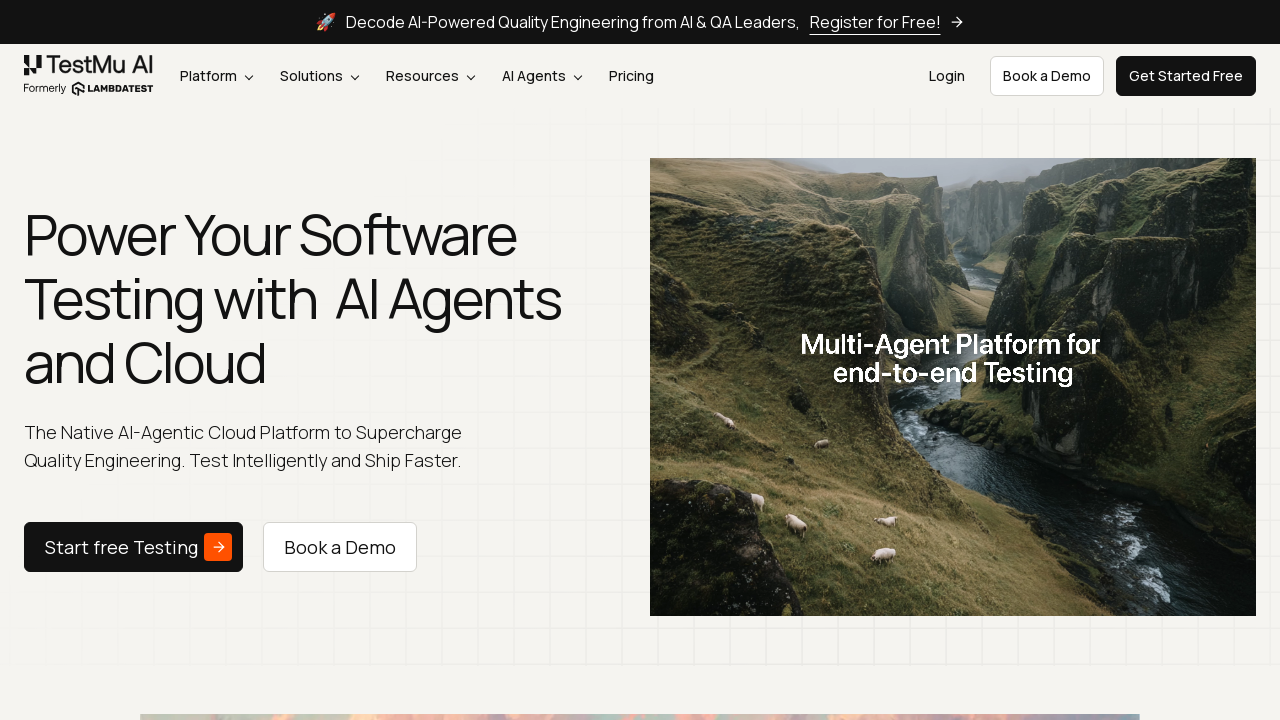

Waited for page to reach domcontentloaded state
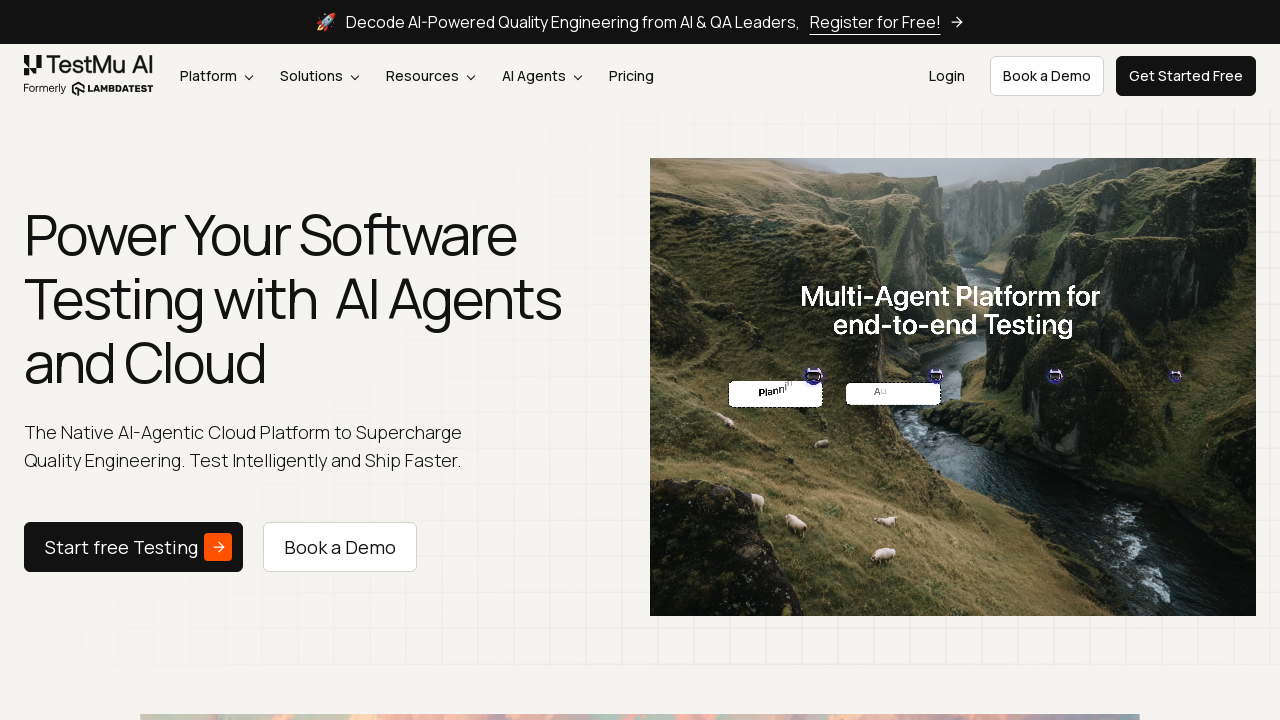

Verified body element is present on LambdaTest homepage
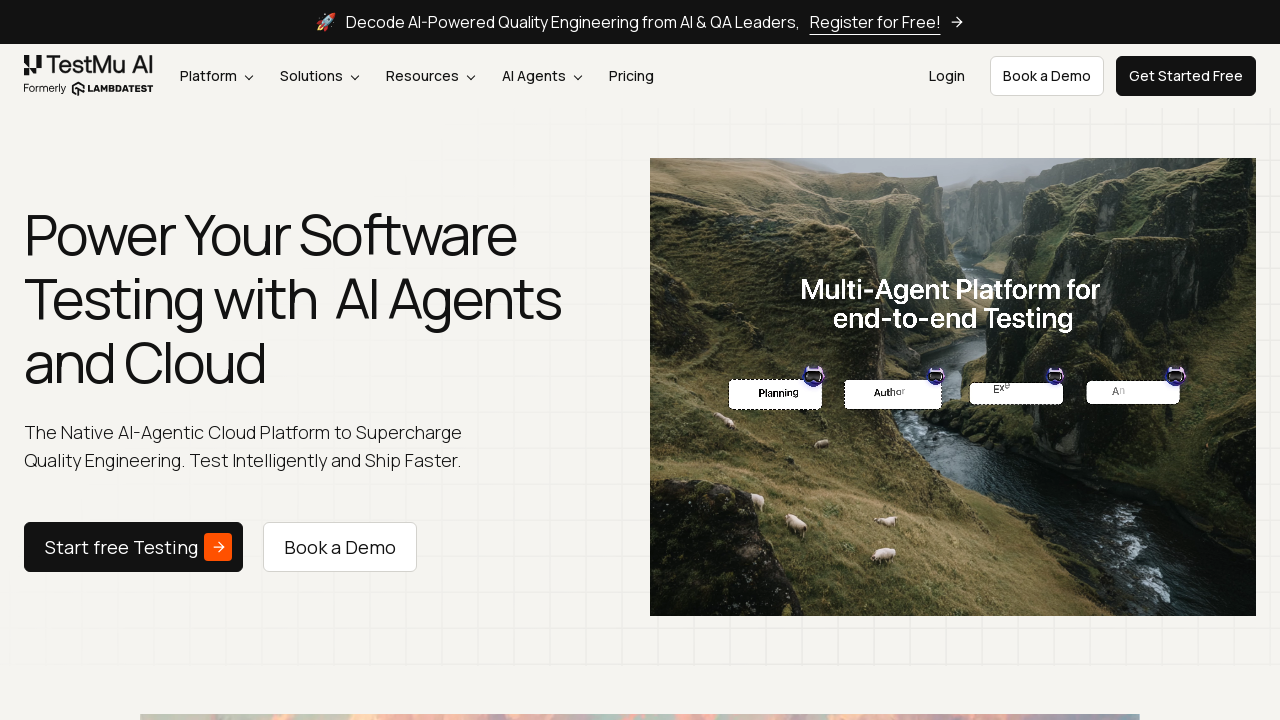

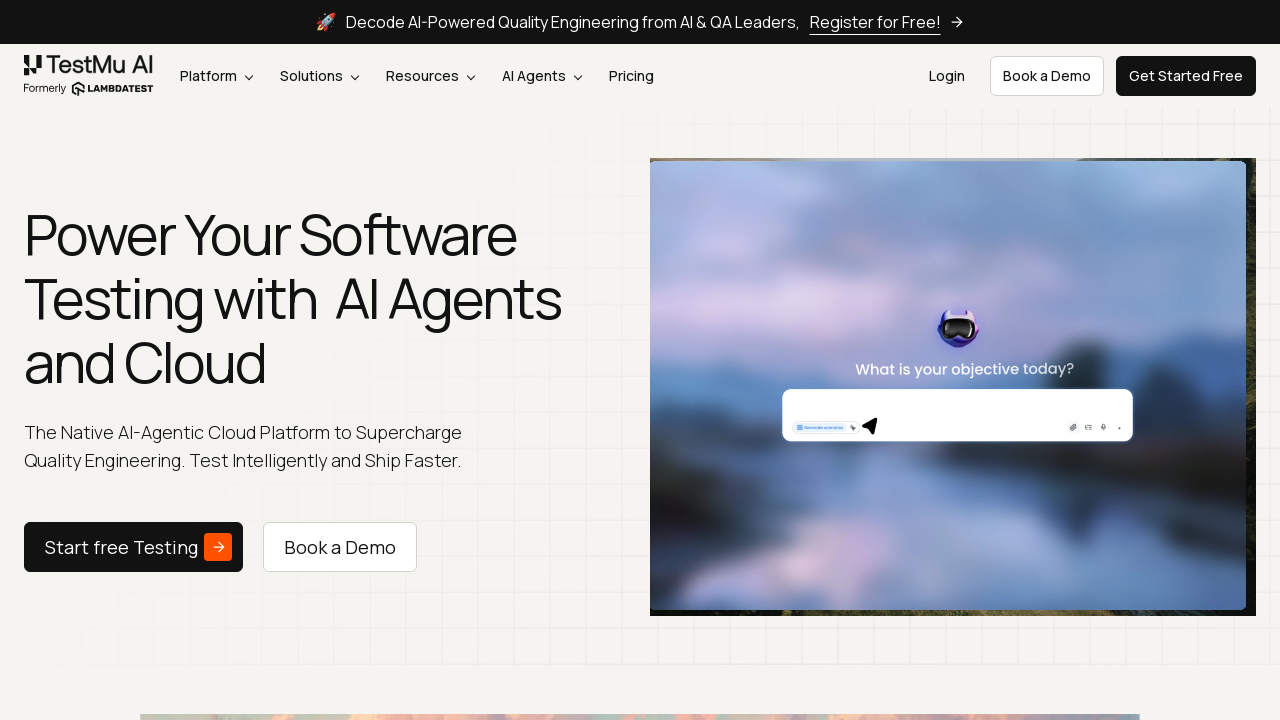